Tests navigation to Timers page and verifies the page loads correctly

Starting URL: https://www.timeanddate.com/

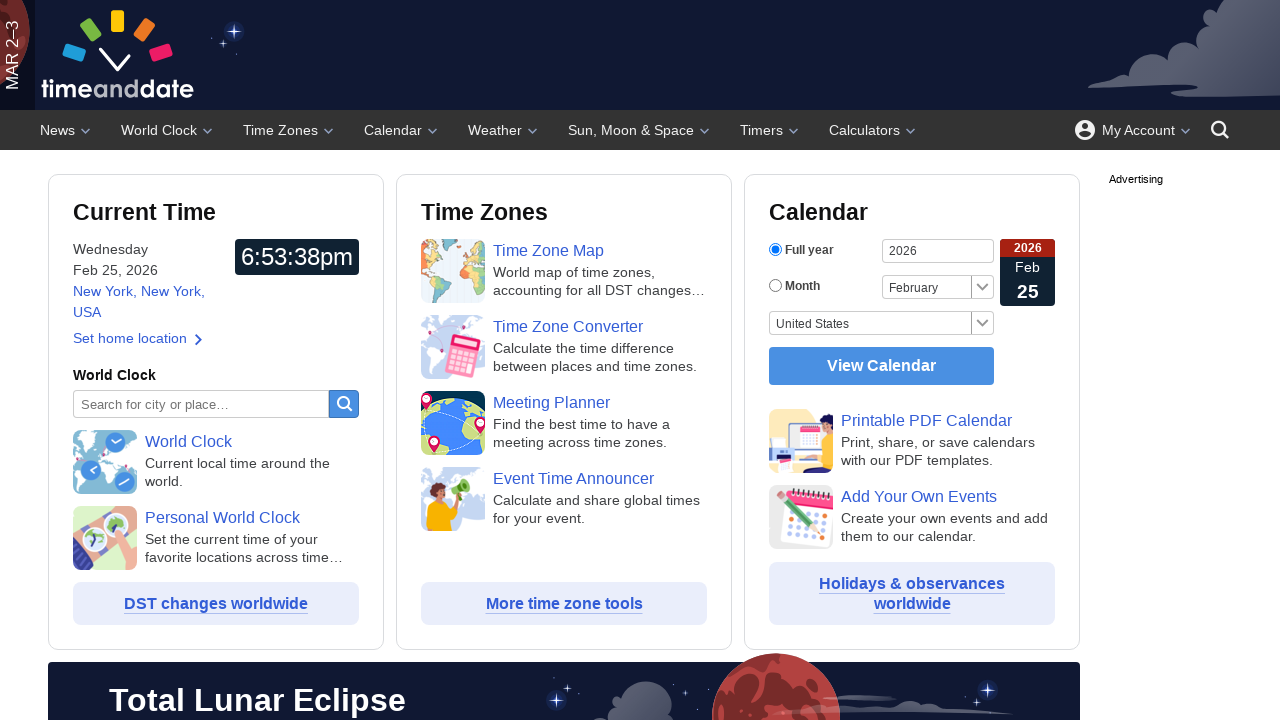

Clicked on Timers link at (771, 130) on text=Timers
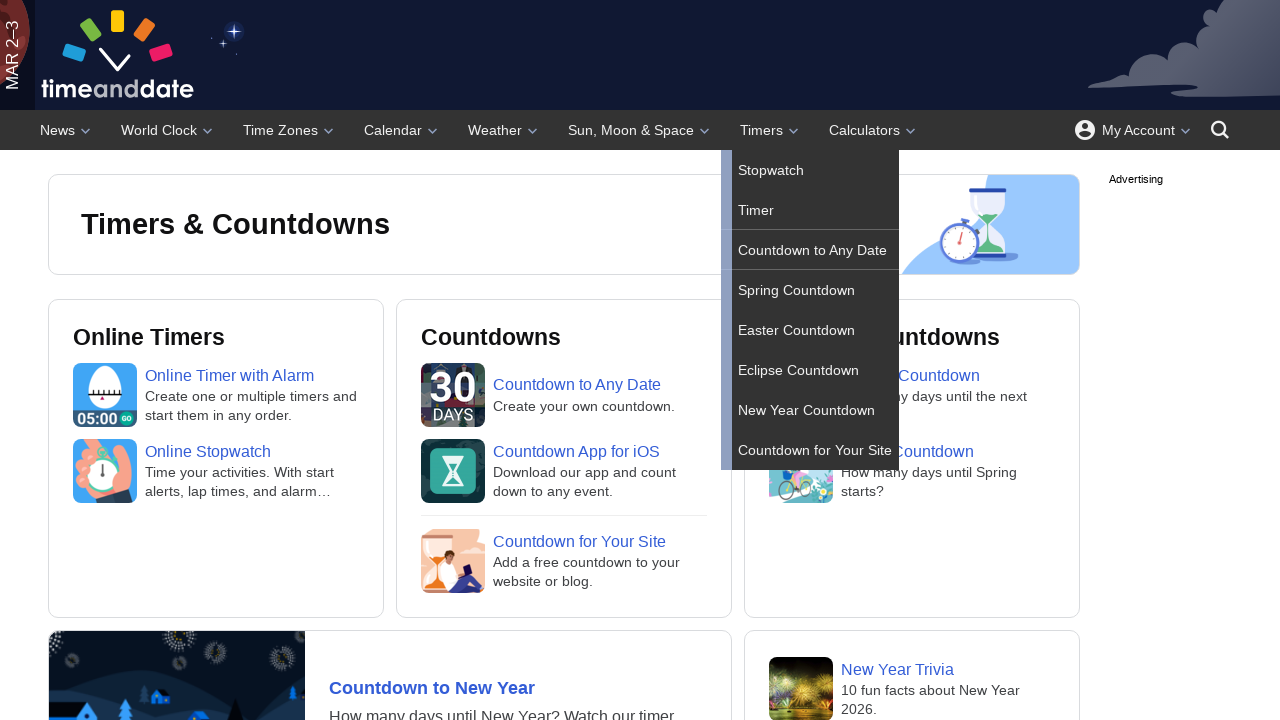

Timers page loaded successfully (networkidle state reached)
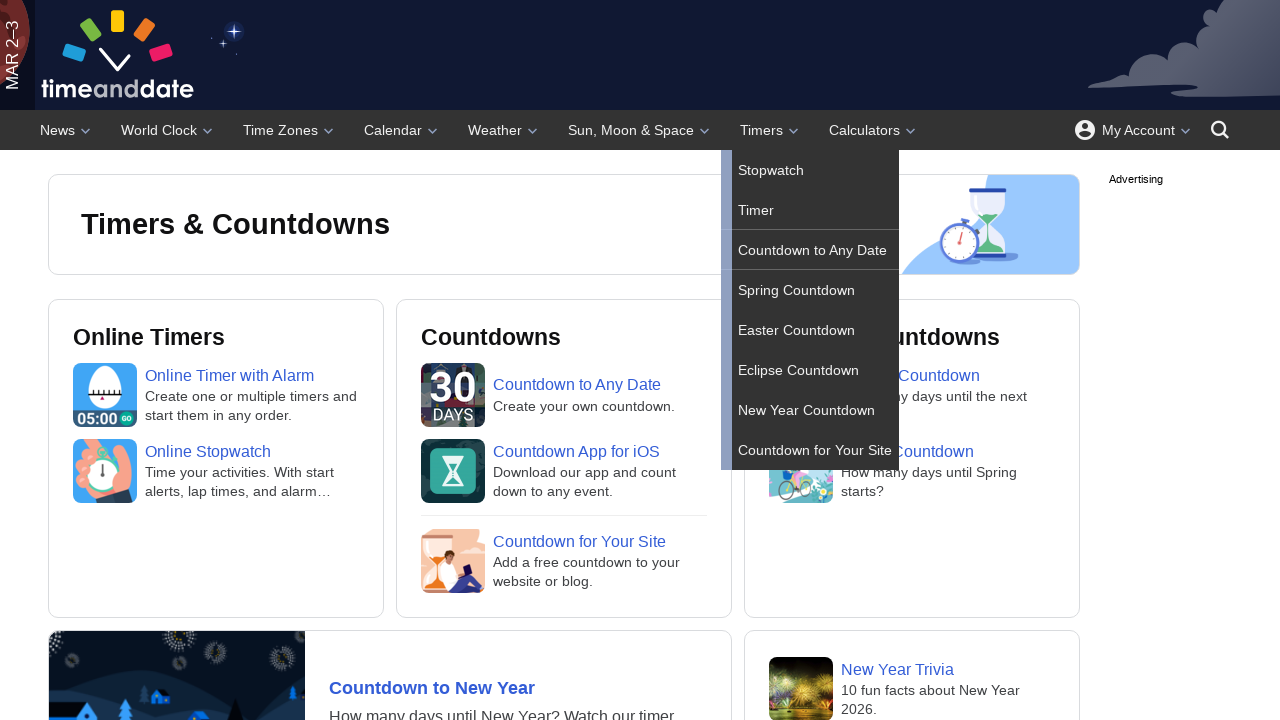

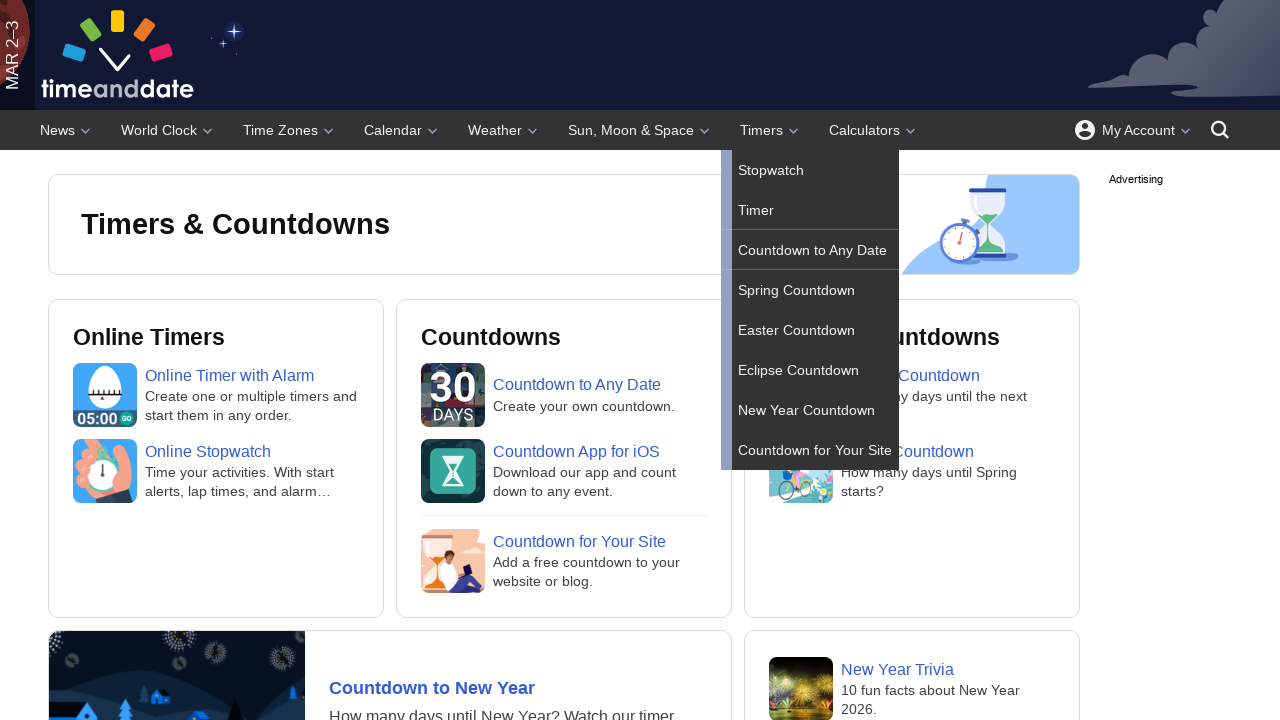